Navigates to Internshala job listings page and verifies that job listings are displayed with job titles, company names, and salary information

Starting URL: https://internshala.com/jobs/page-1

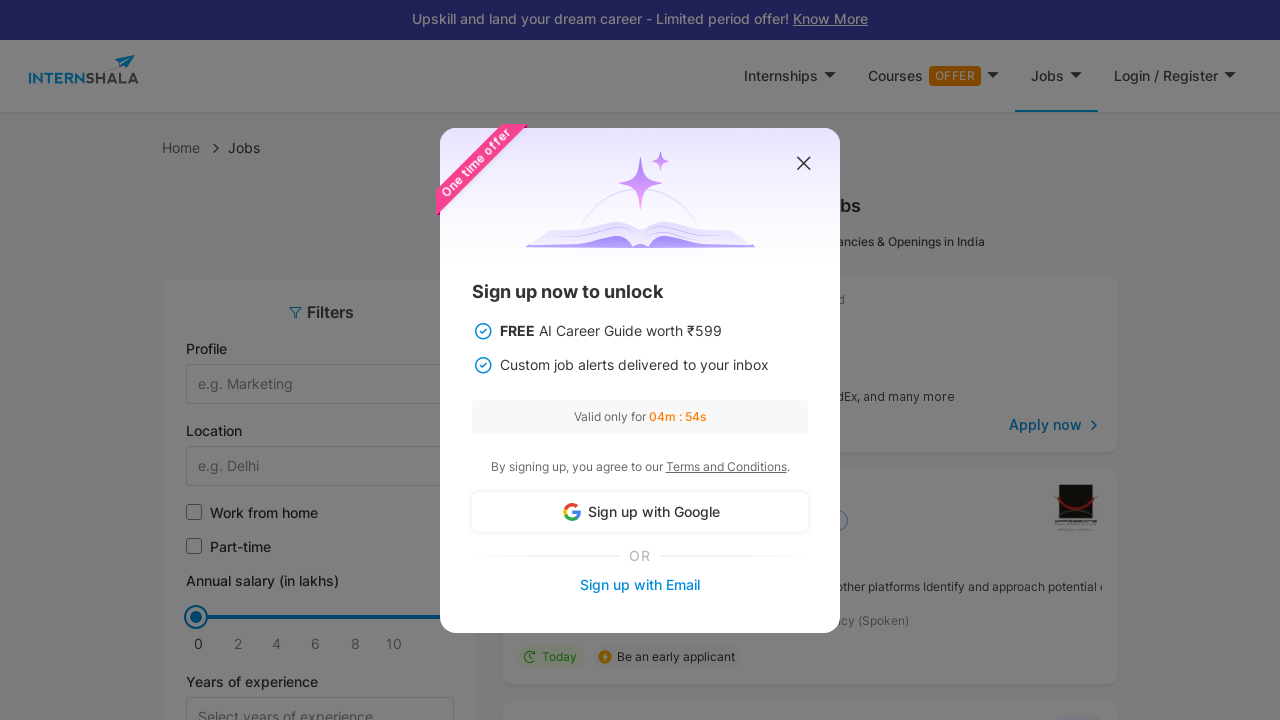

Navigated to Internshala job listings page 1
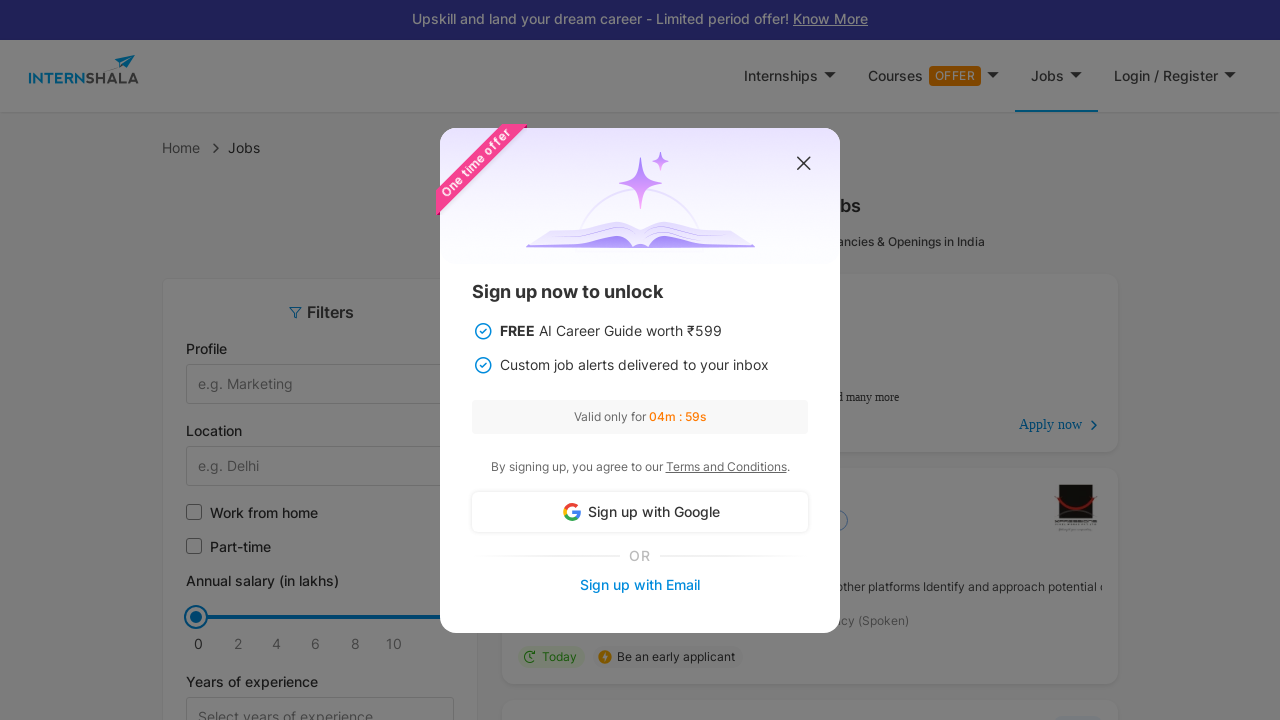

Job titles loaded on the page
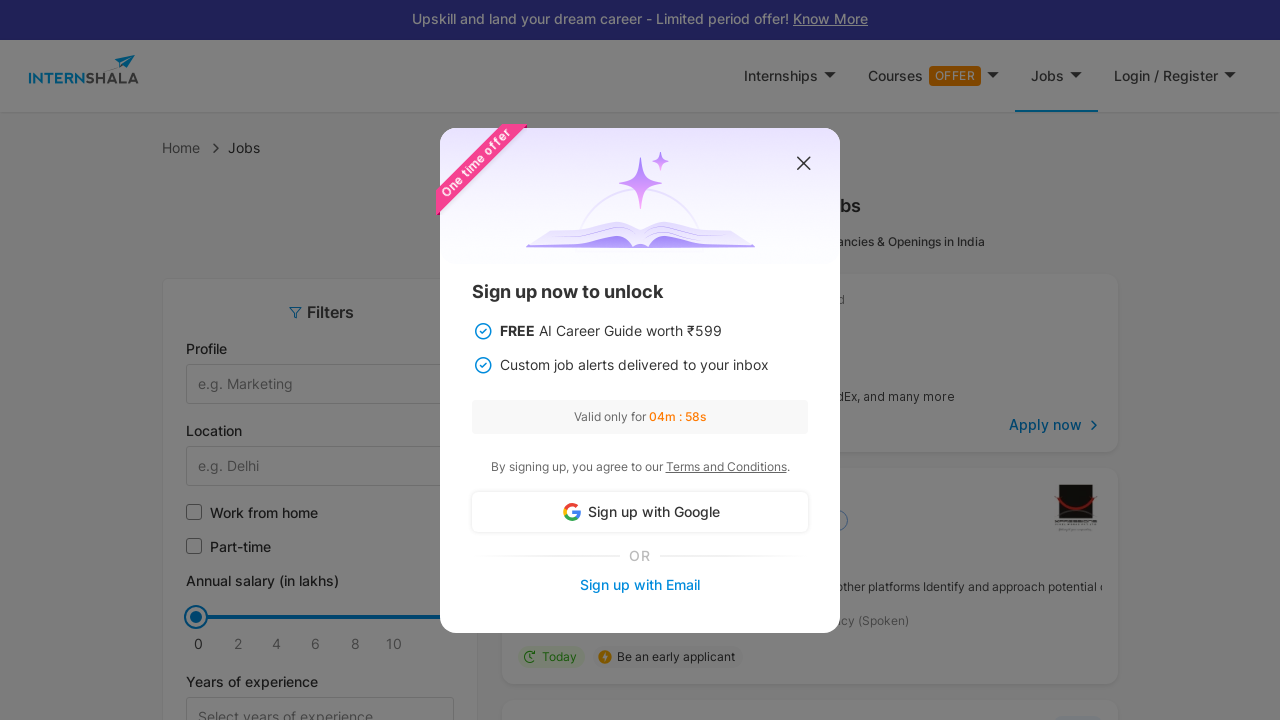

Company names are now visible on job listings
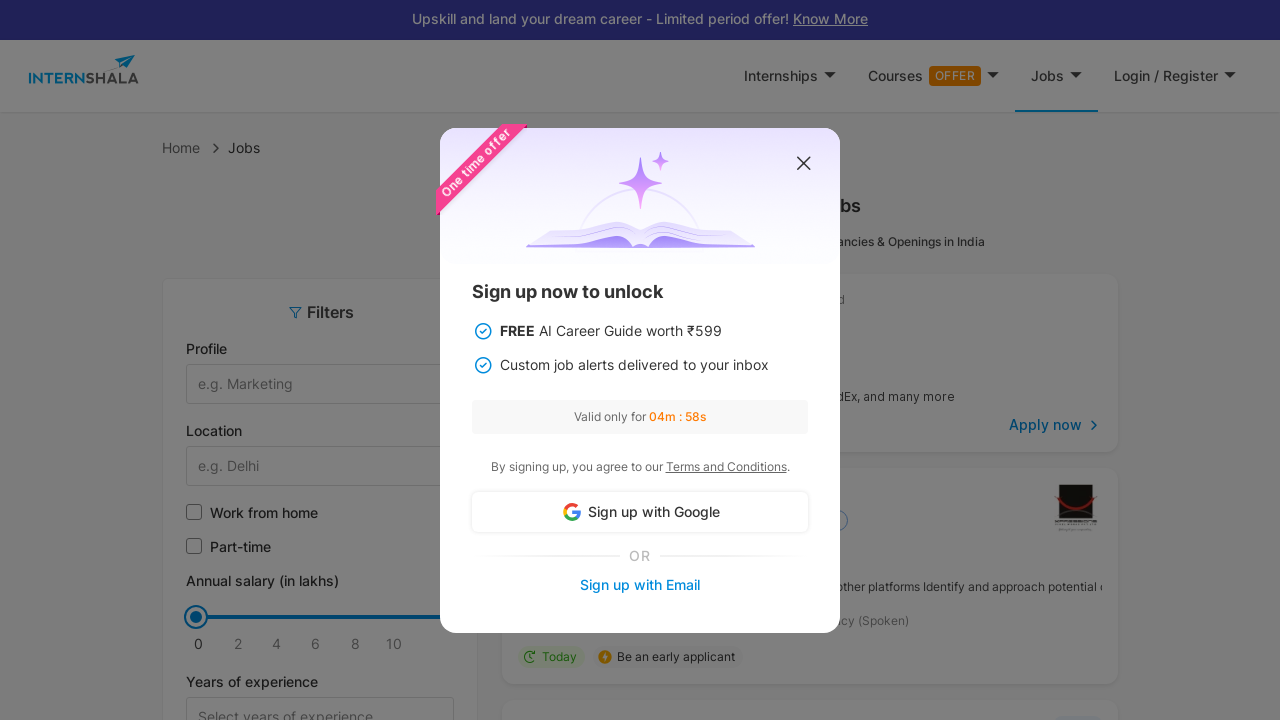

Navigated to Internshala job listings page 2
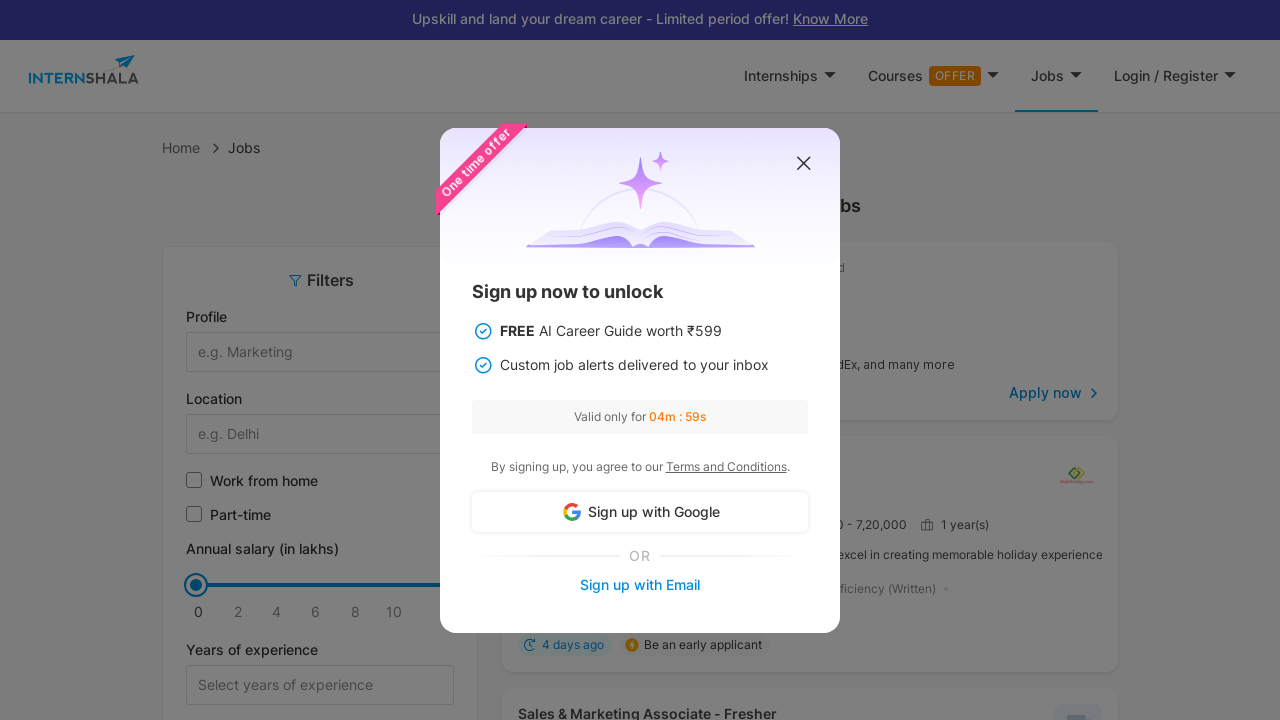

Job titles loaded on page 2
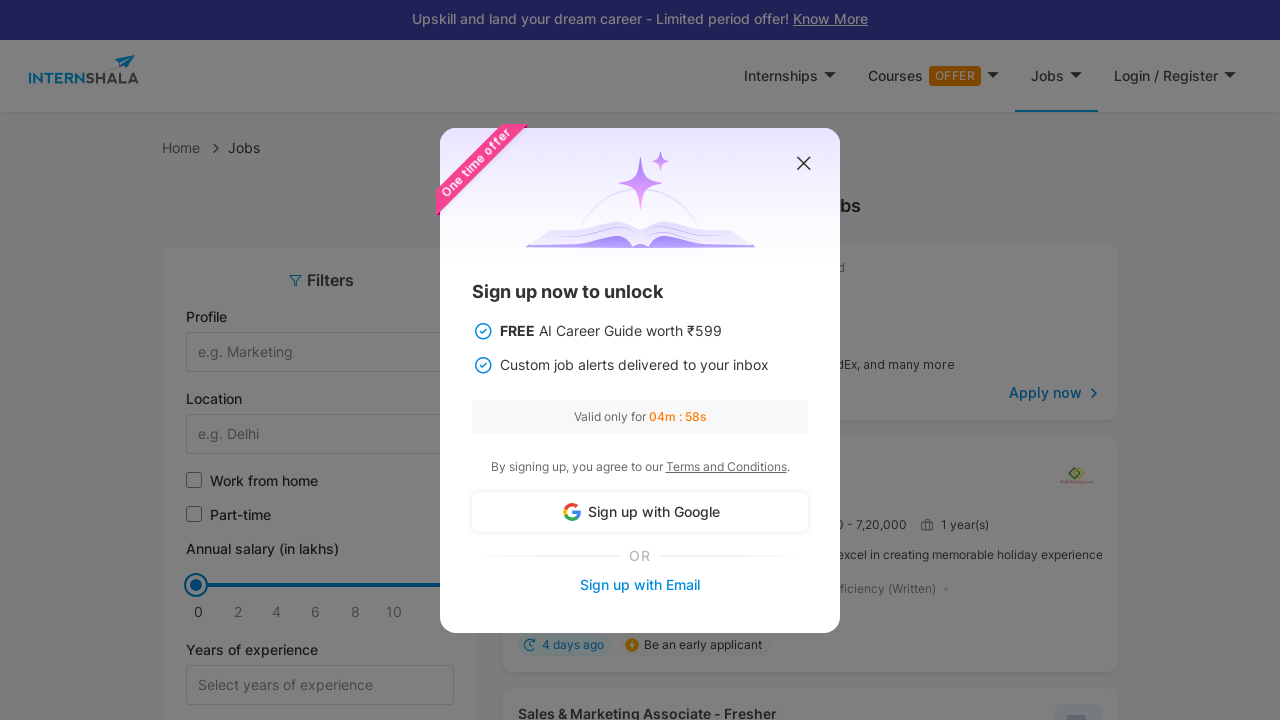

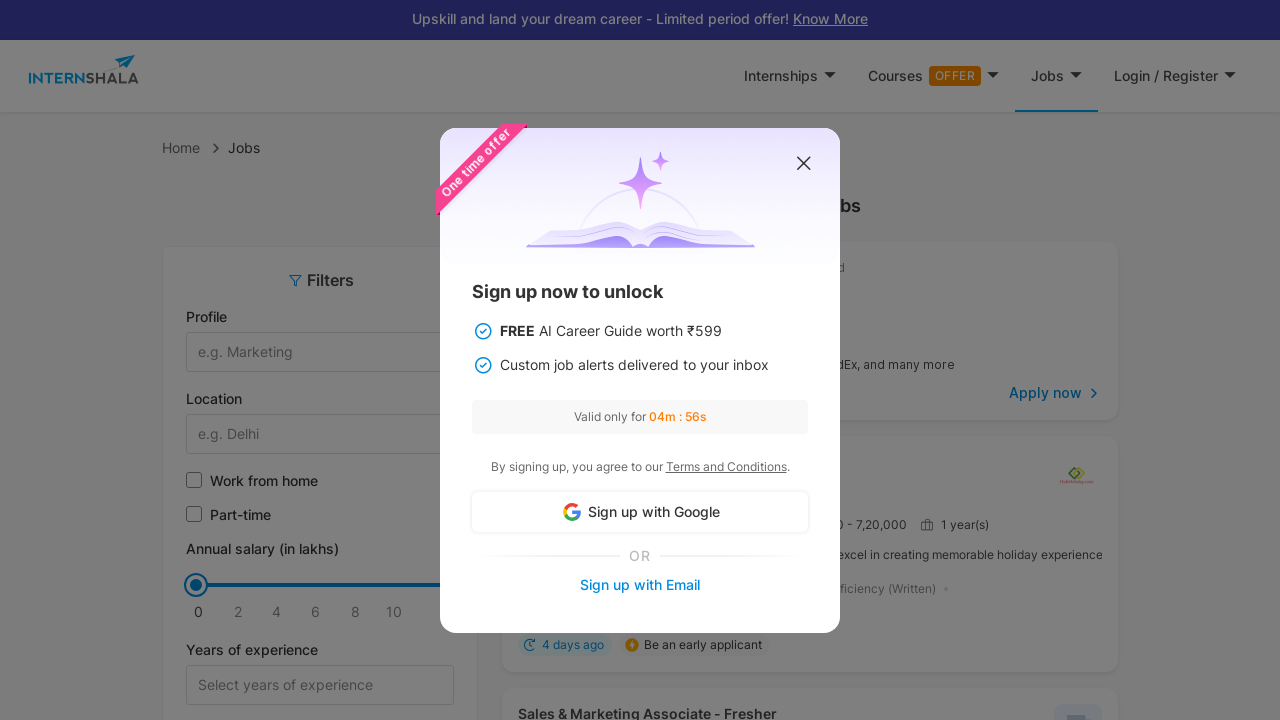